Navigates to the VCTC Pune website and waits for the page to load, demonstrating basic page navigation.

Starting URL: https://vctcpune.com/

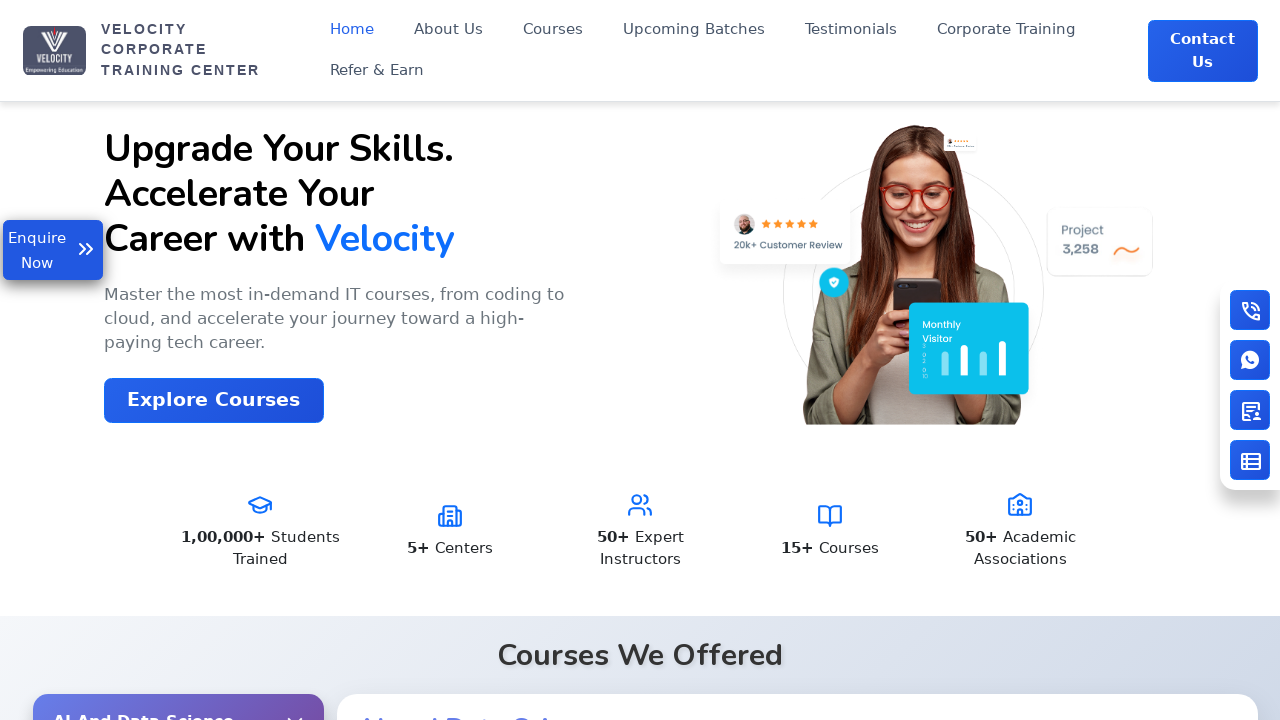

Navigated to VCTC Pune website (https://vctcpune.com/)
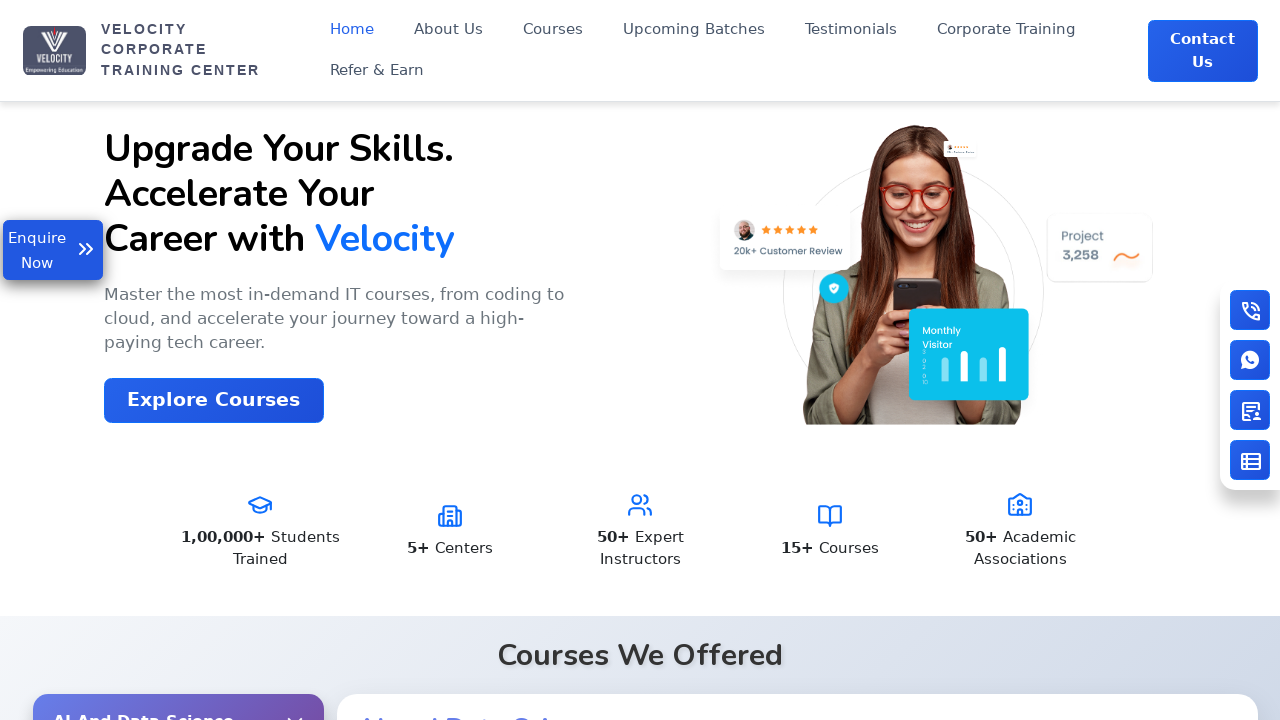

Waited for page to reach DOM content loaded state
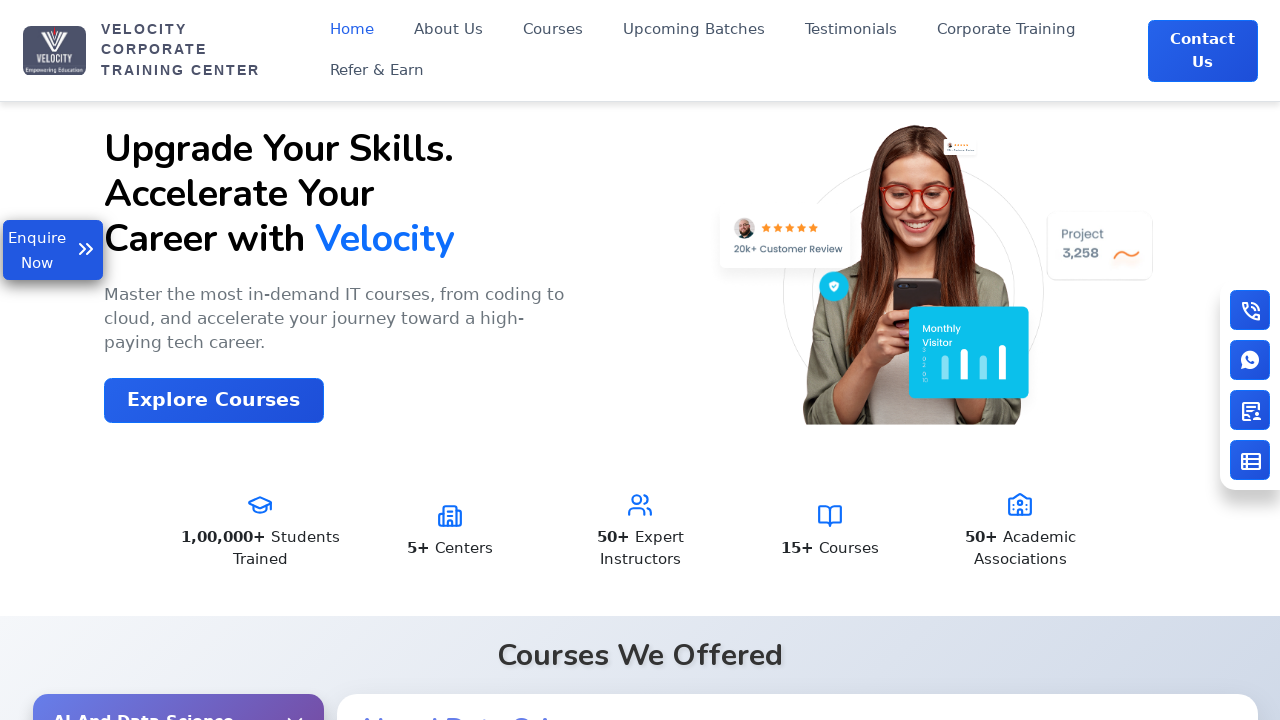

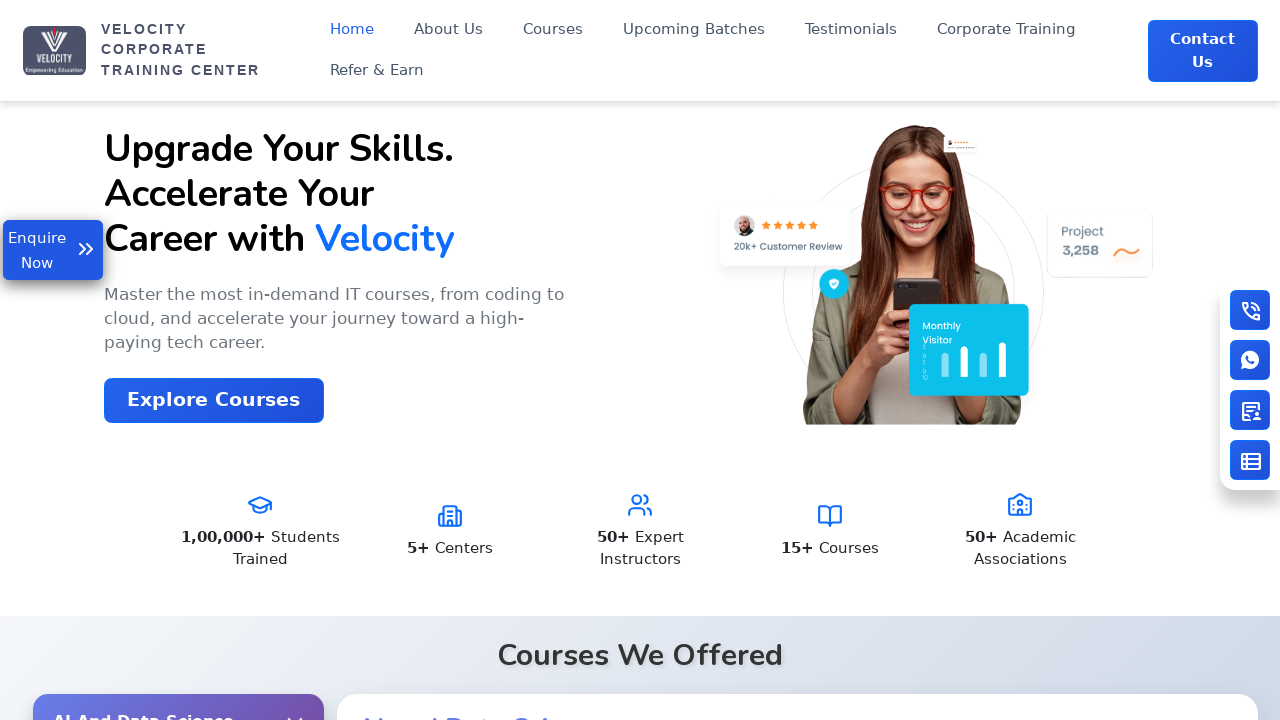